Tests dropdown interaction on the Omayo blogspot test page by locating a select dropdown element and verifying it loads correctly

Starting URL: http://omayo.blogspot.com/

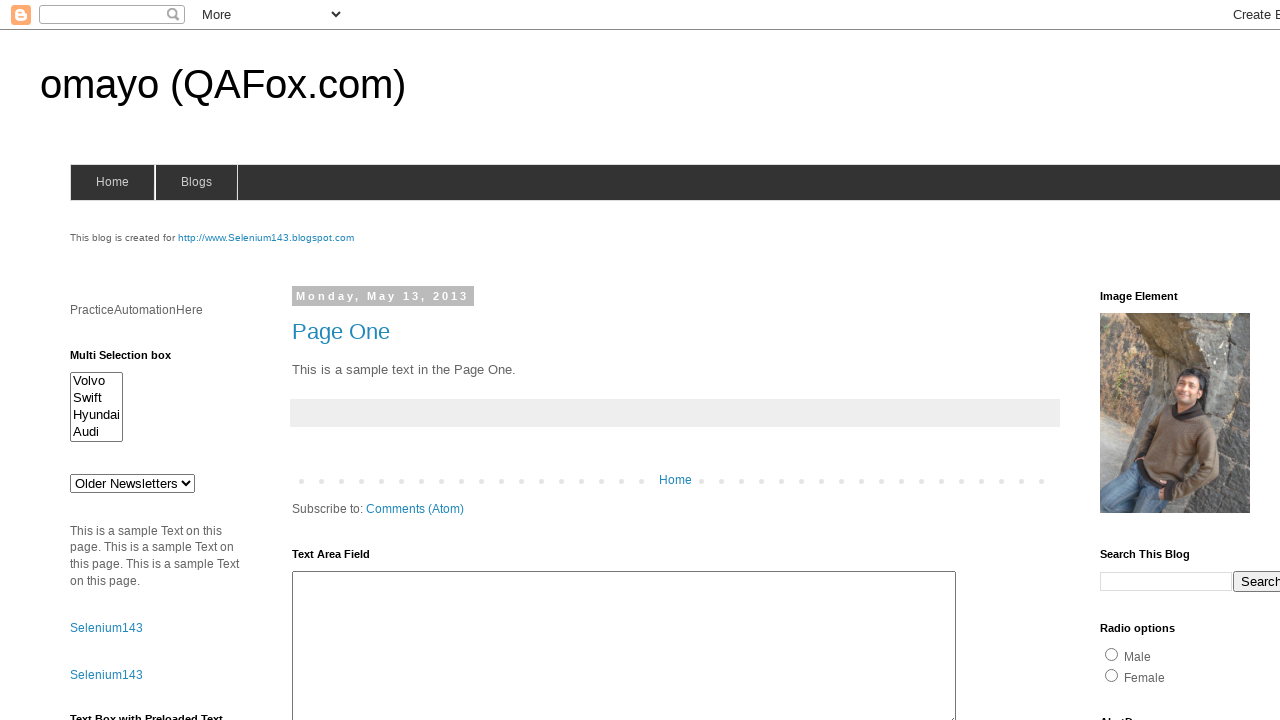

Waited for dropdown element #drop1 to be visible
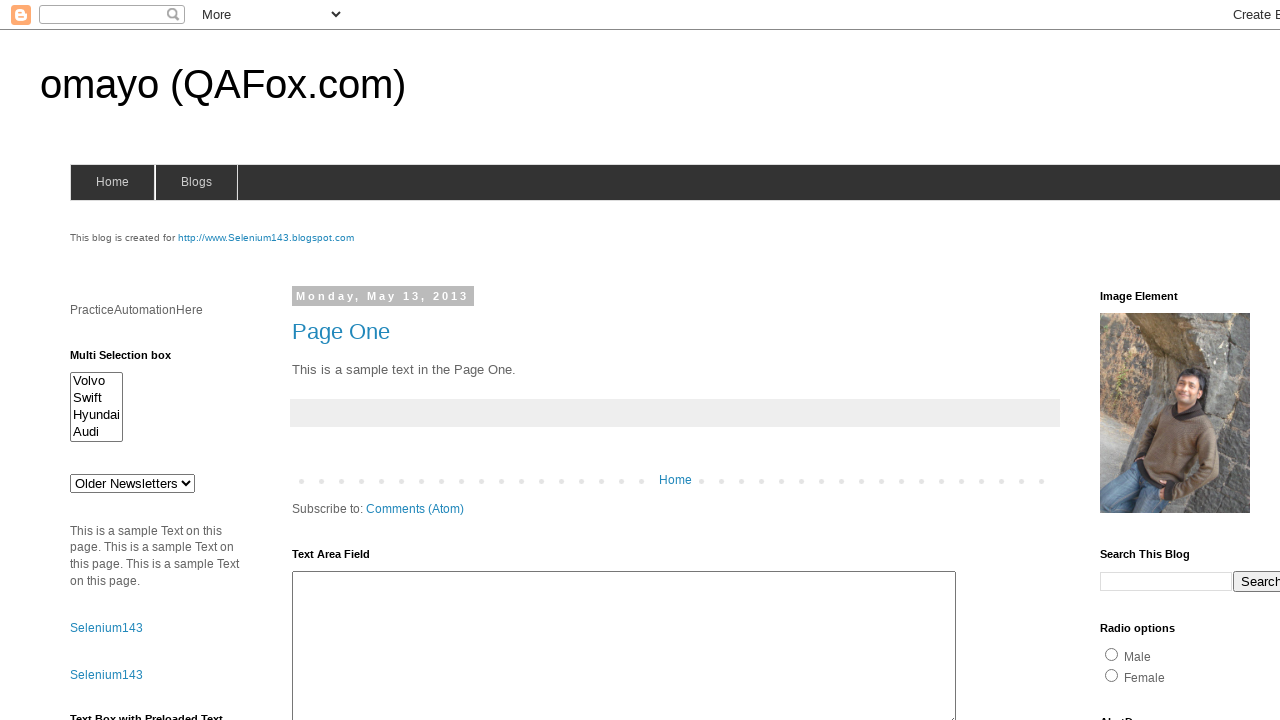

Located dropdown element #drop1
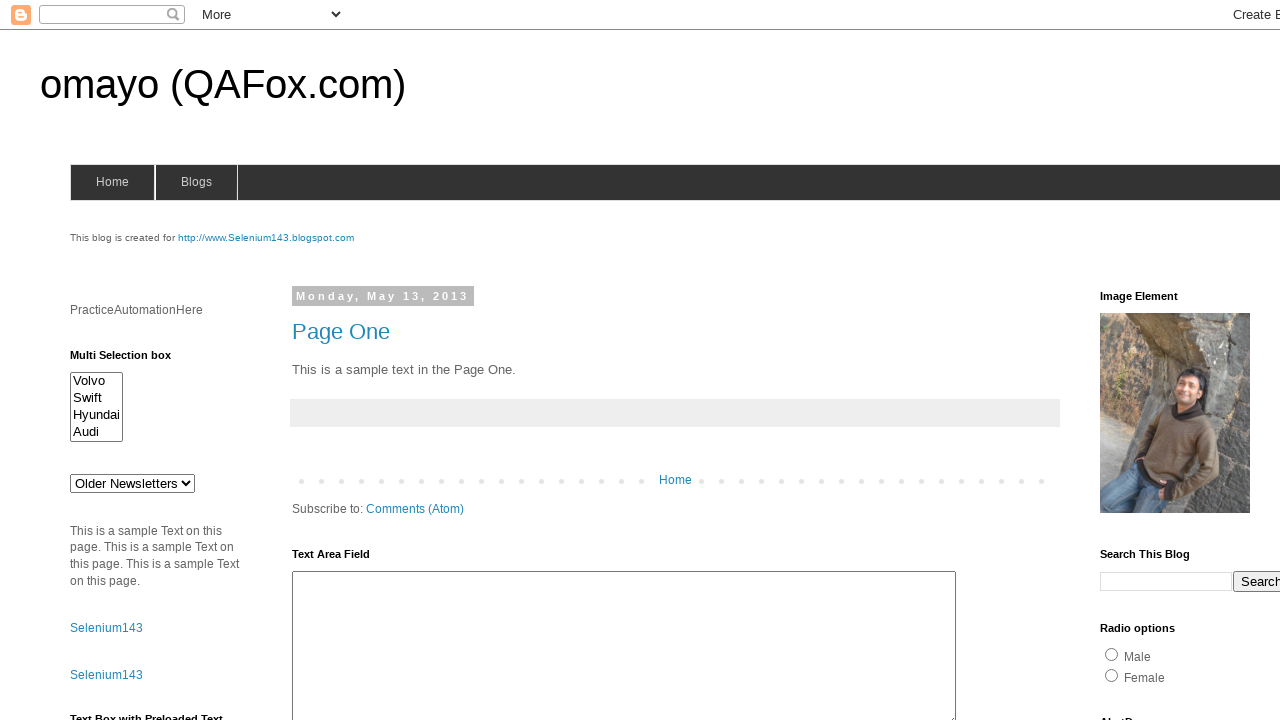

Clicked dropdown element to open it at (132, 483) on #drop1
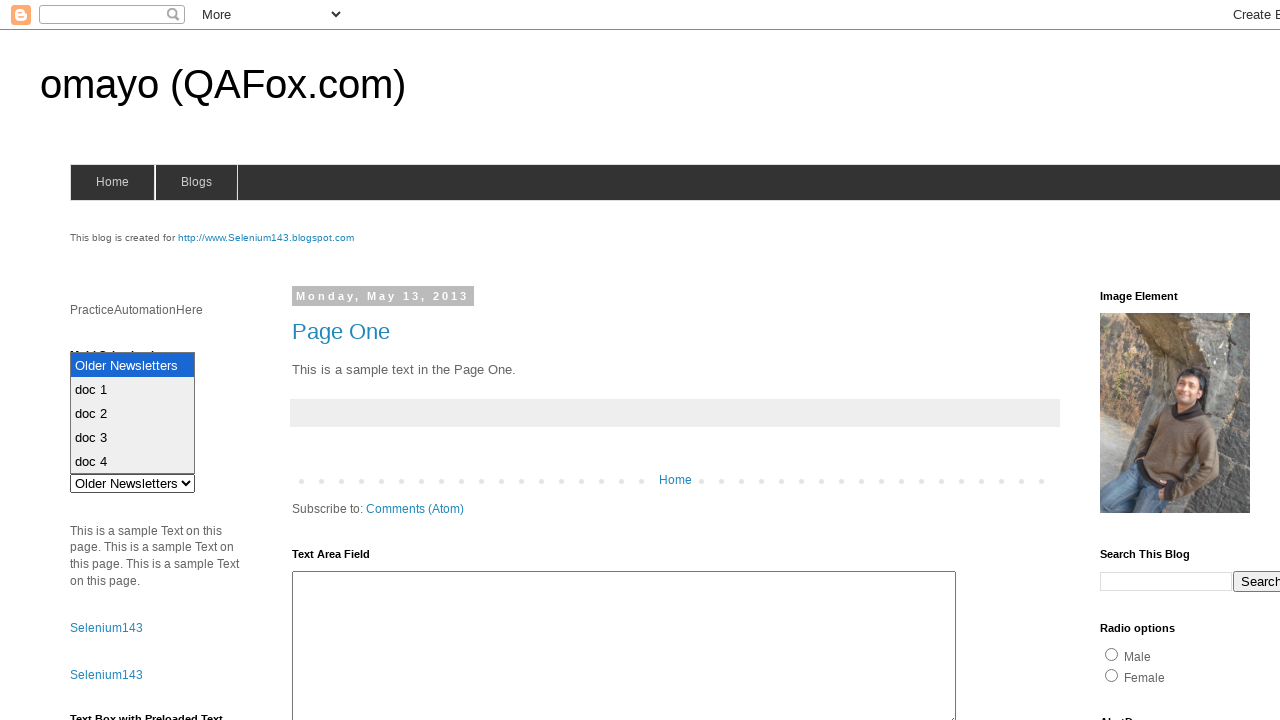

Selected option at index 1 from dropdown on #drop1
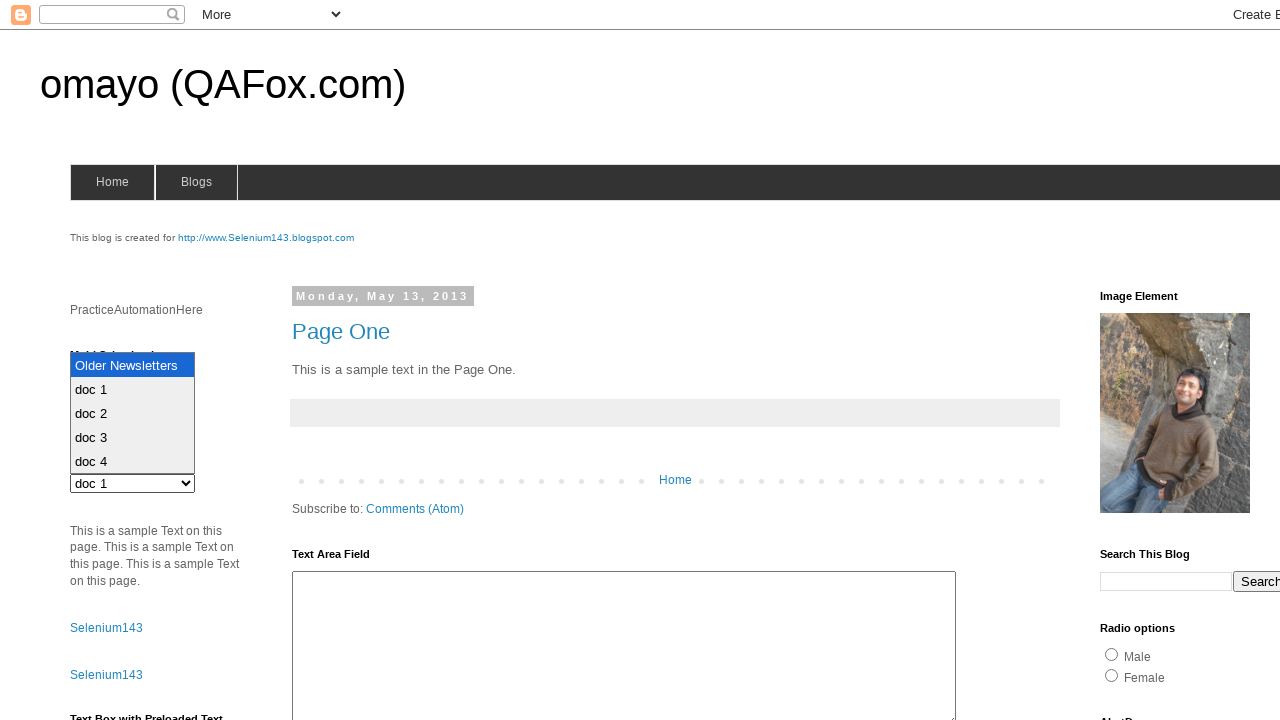

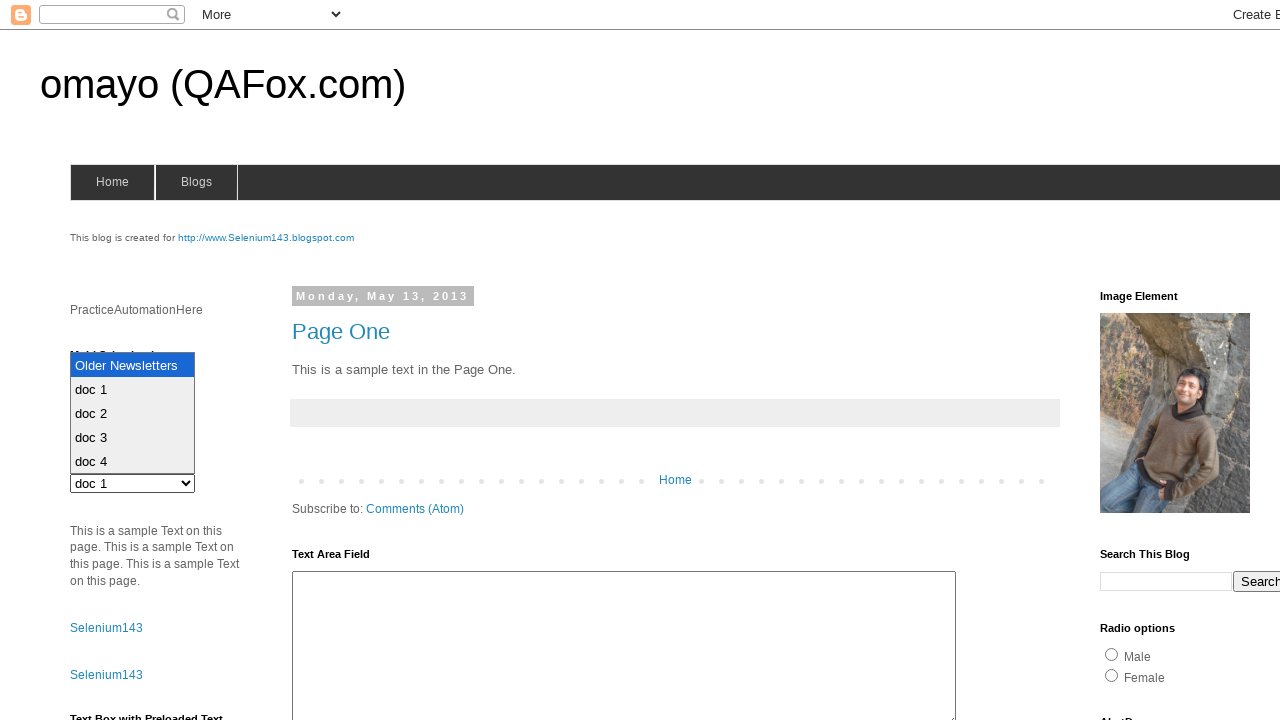